Tests footer app download links by navigating to Apple App Store and Huawei AppGallery links and verifying they load successfully

Starting URL: https://blog.hubtel.com/category/press-releases/

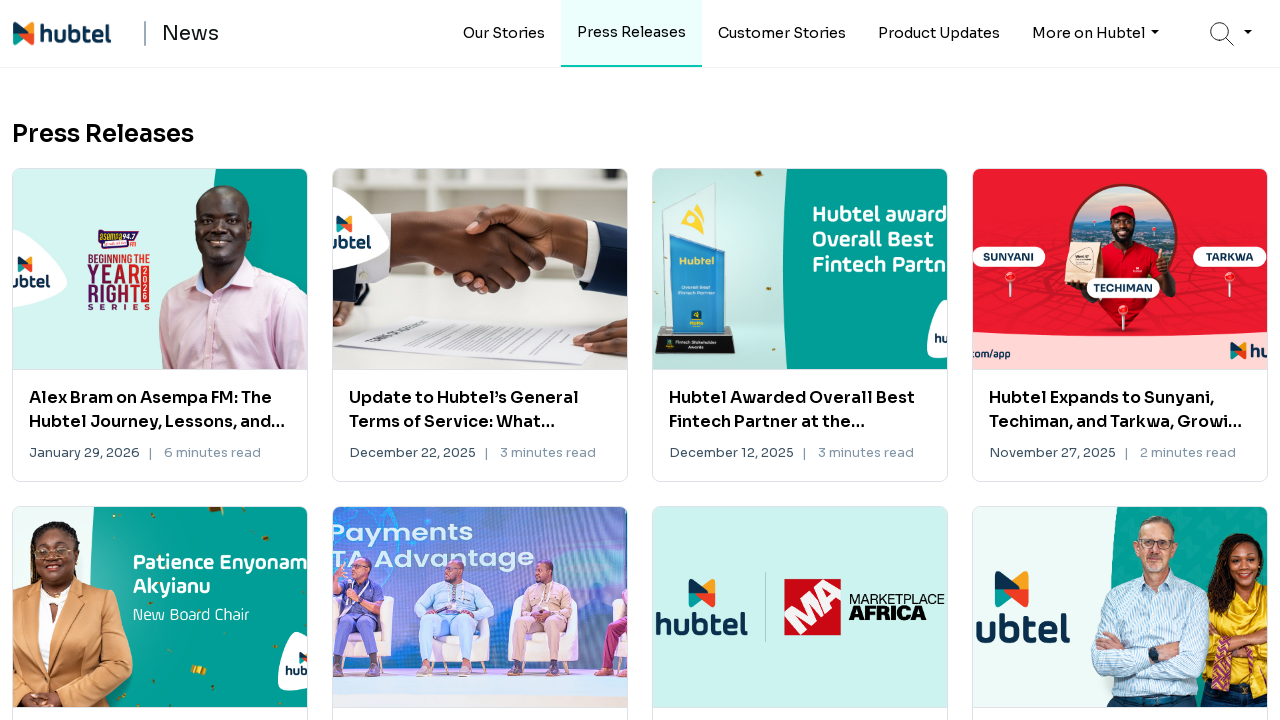

Navigated to download link: https://itunes.apple.com/gh/app/hubtel-me/id1276144206?mt=8
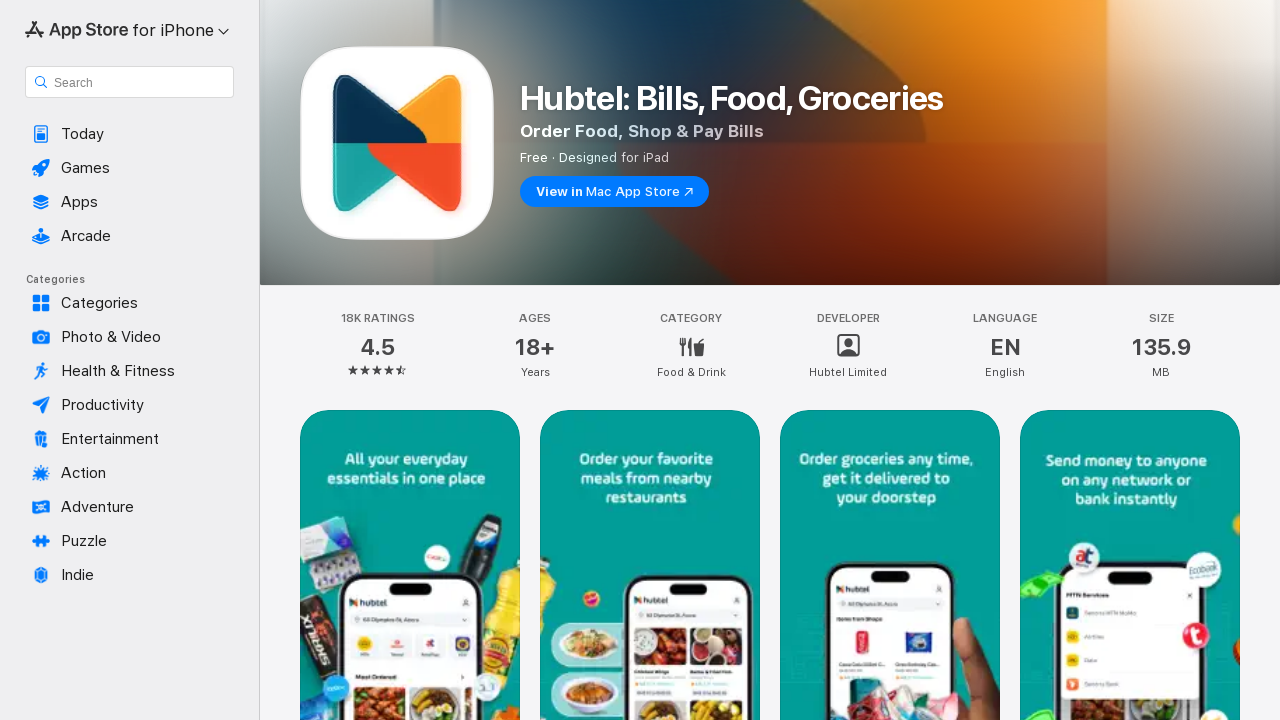

Verified successful response from https://itunes.apple.com/gh/app/hubtel-me/id1276144206?mt=8
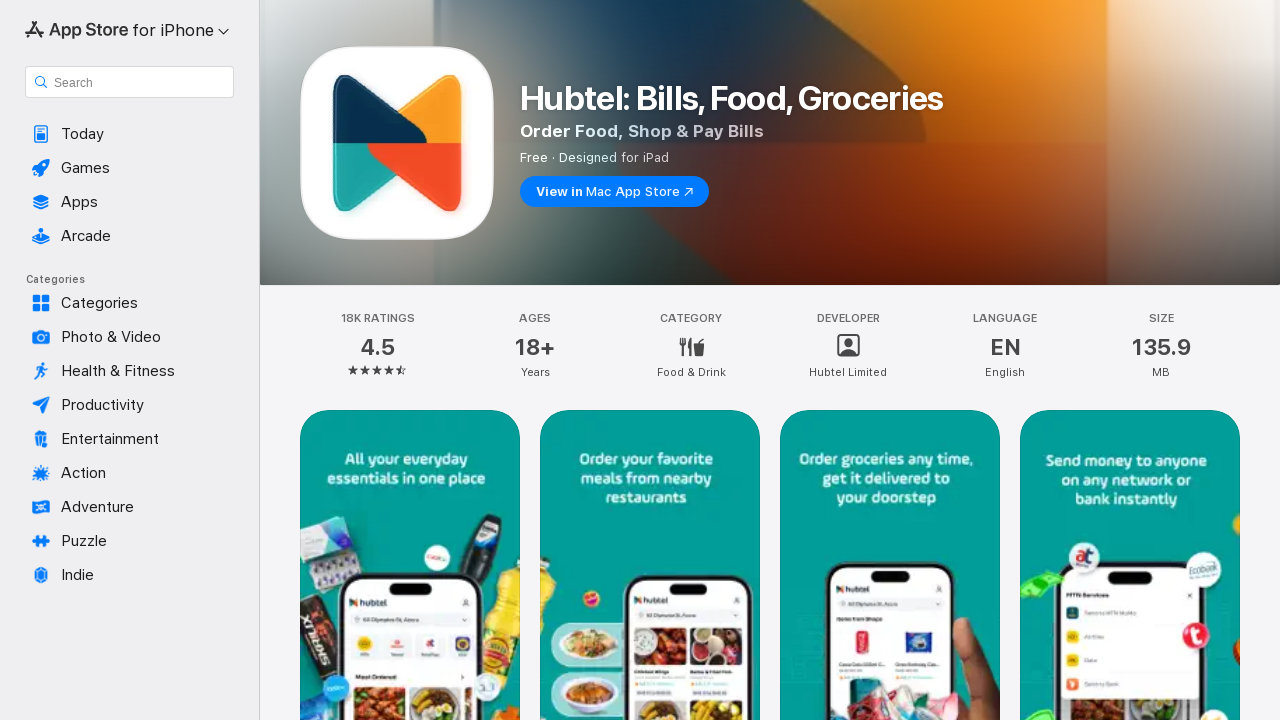

Navigated back to previous page
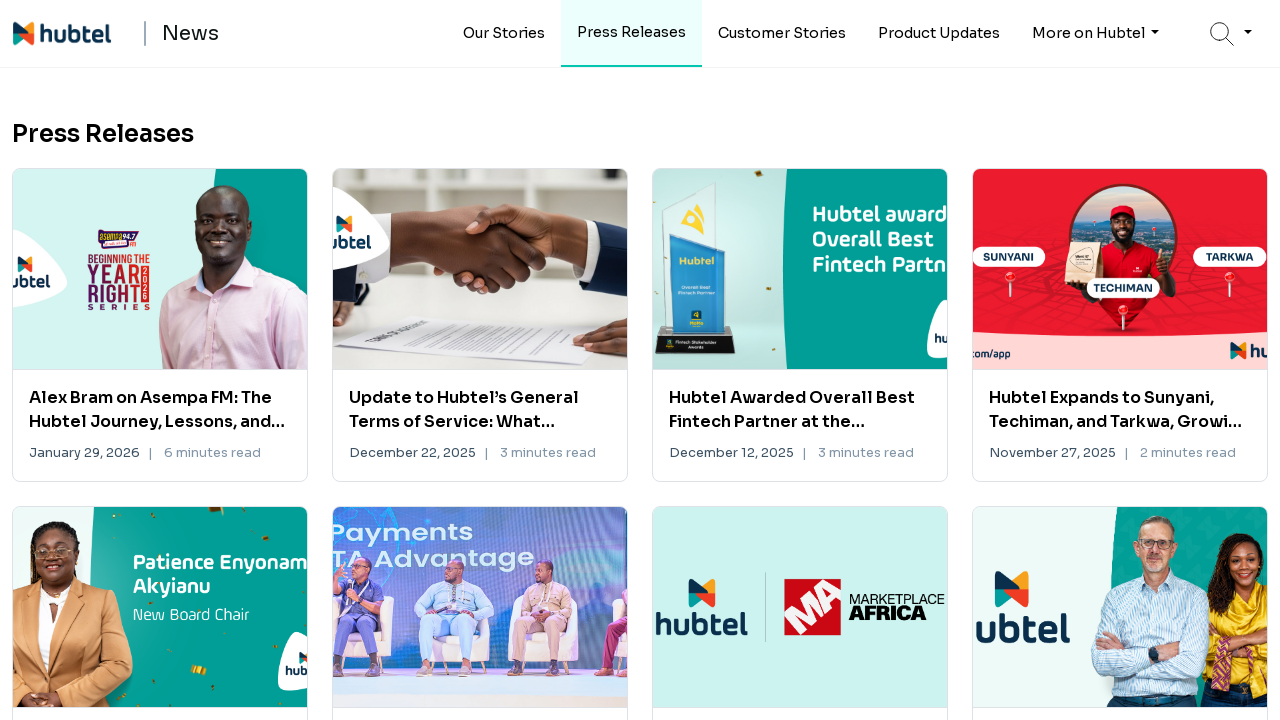

Navigated to download link: https://appgallery.huawei.com/app/C101763075
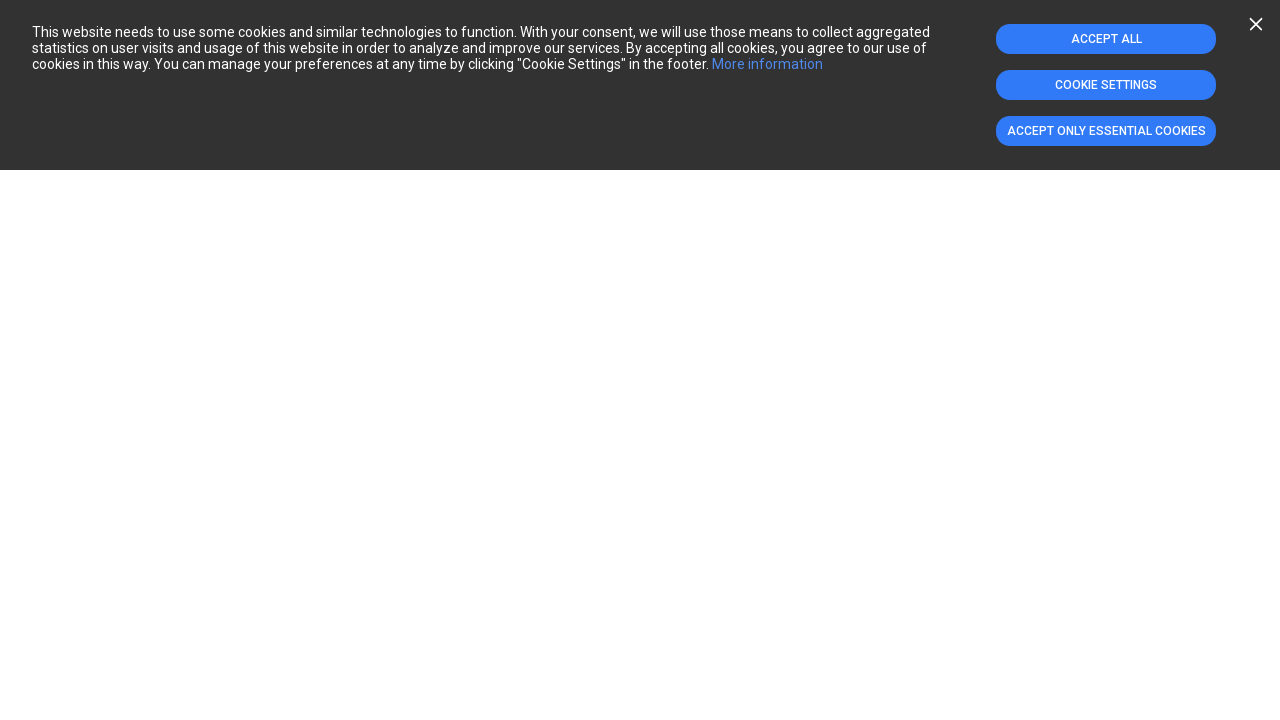

Verified successful response from https://appgallery.huawei.com/app/C101763075
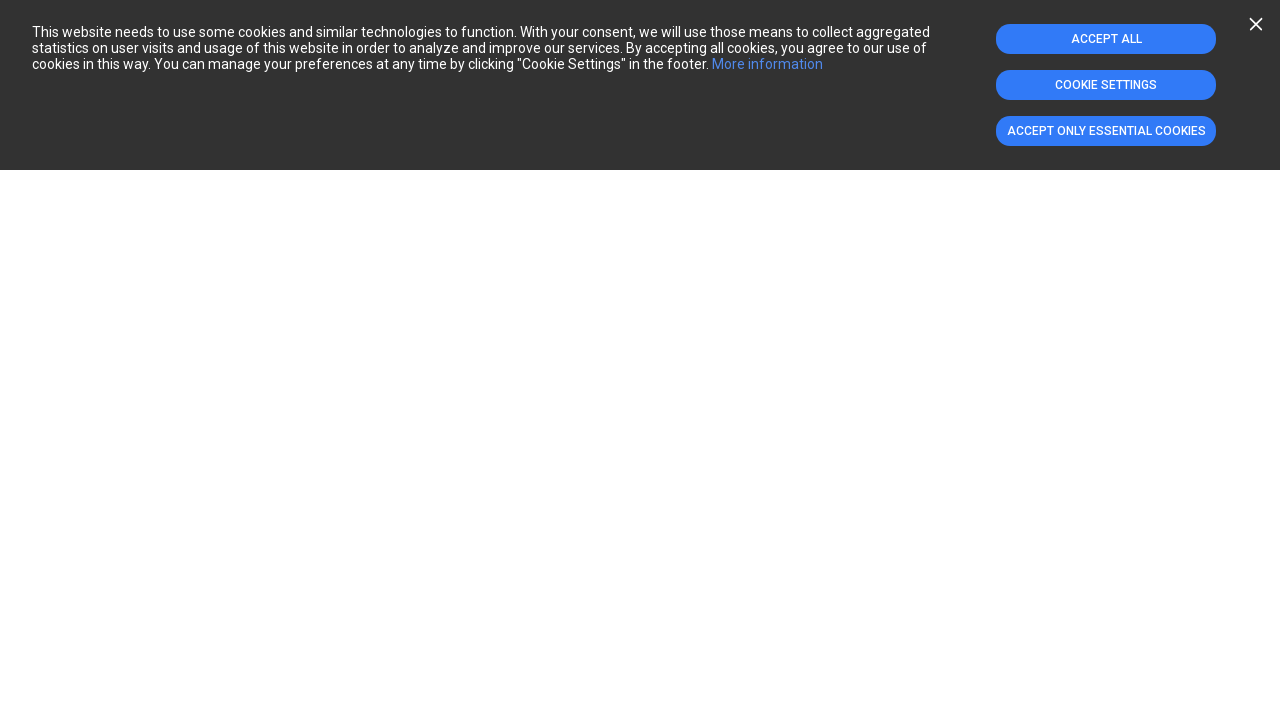

Navigated back to previous page
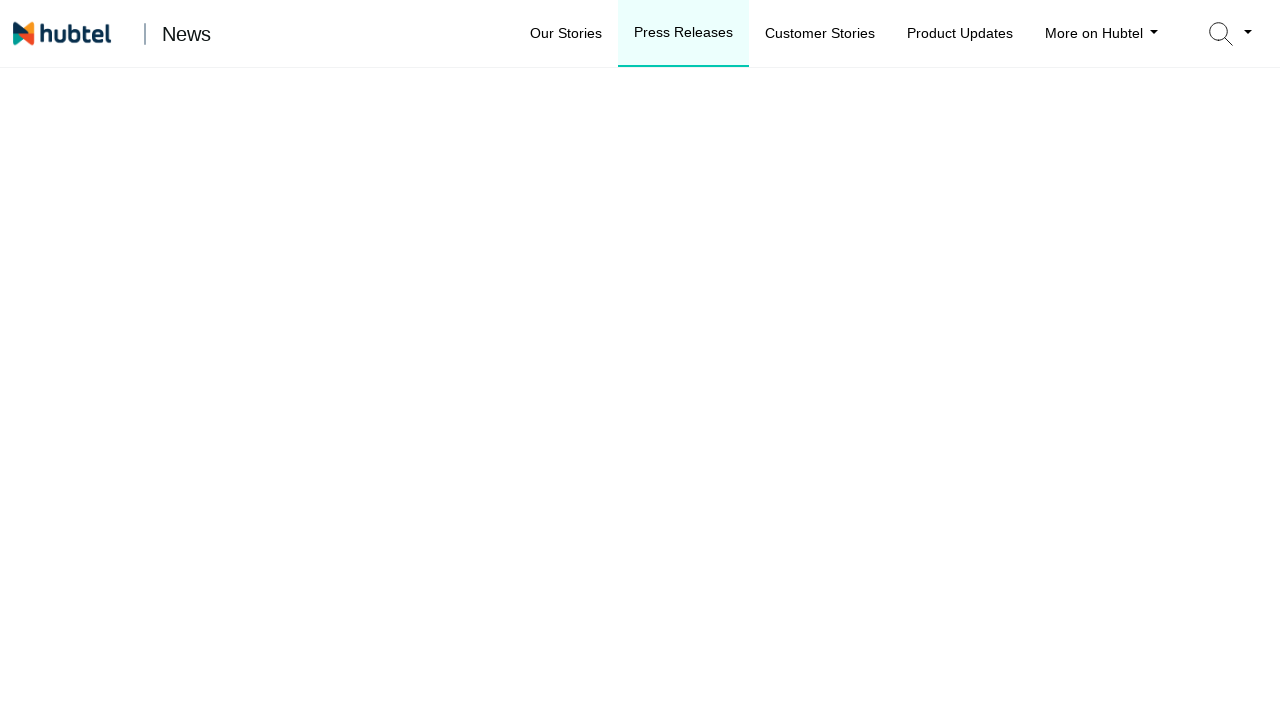

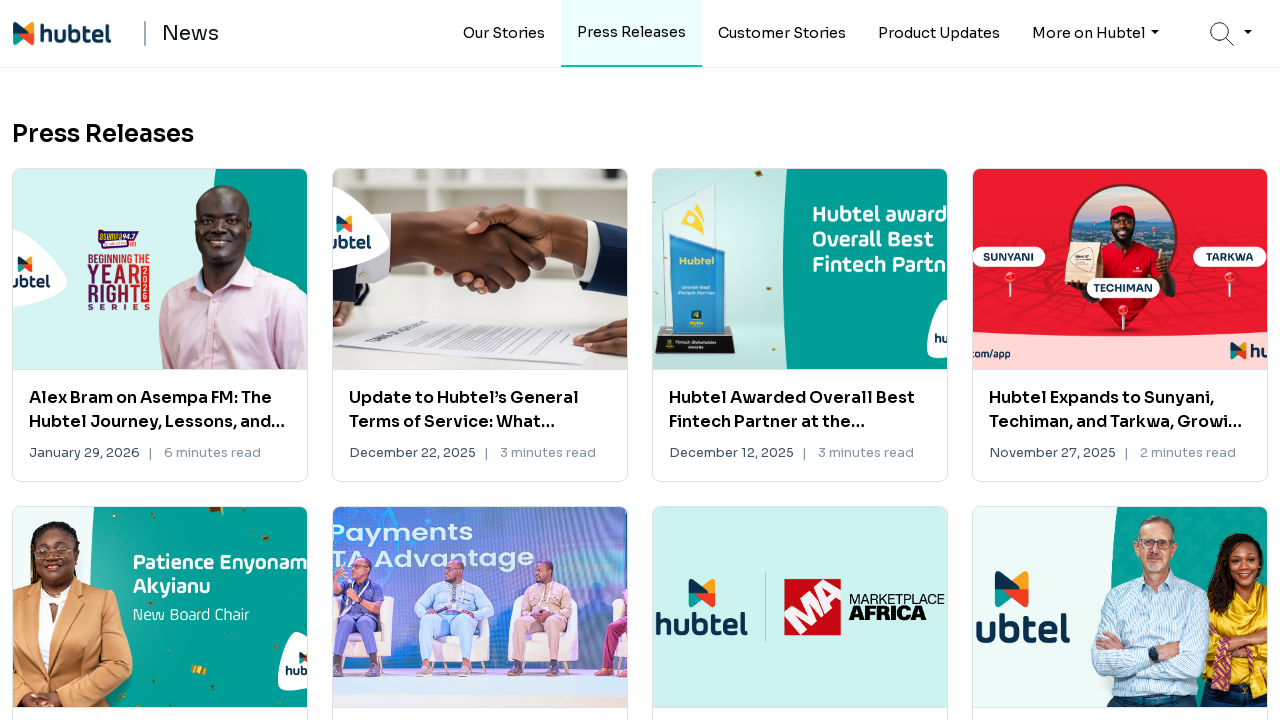